Tests browser alert handling by clicking a button that triggers an alert and then accepting/dismissing the alert dialog

Starting URL: https://formy-project.herokuapp.com/switch-window

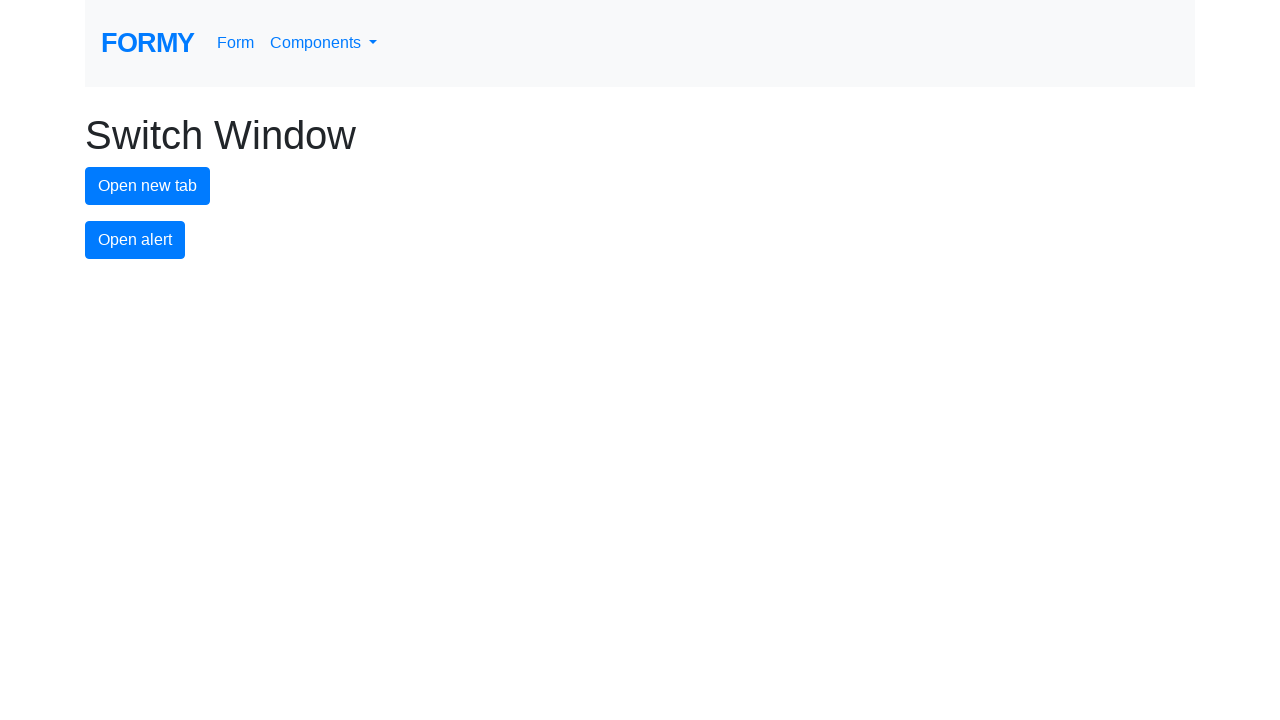

Set up dialog handler to accept alerts
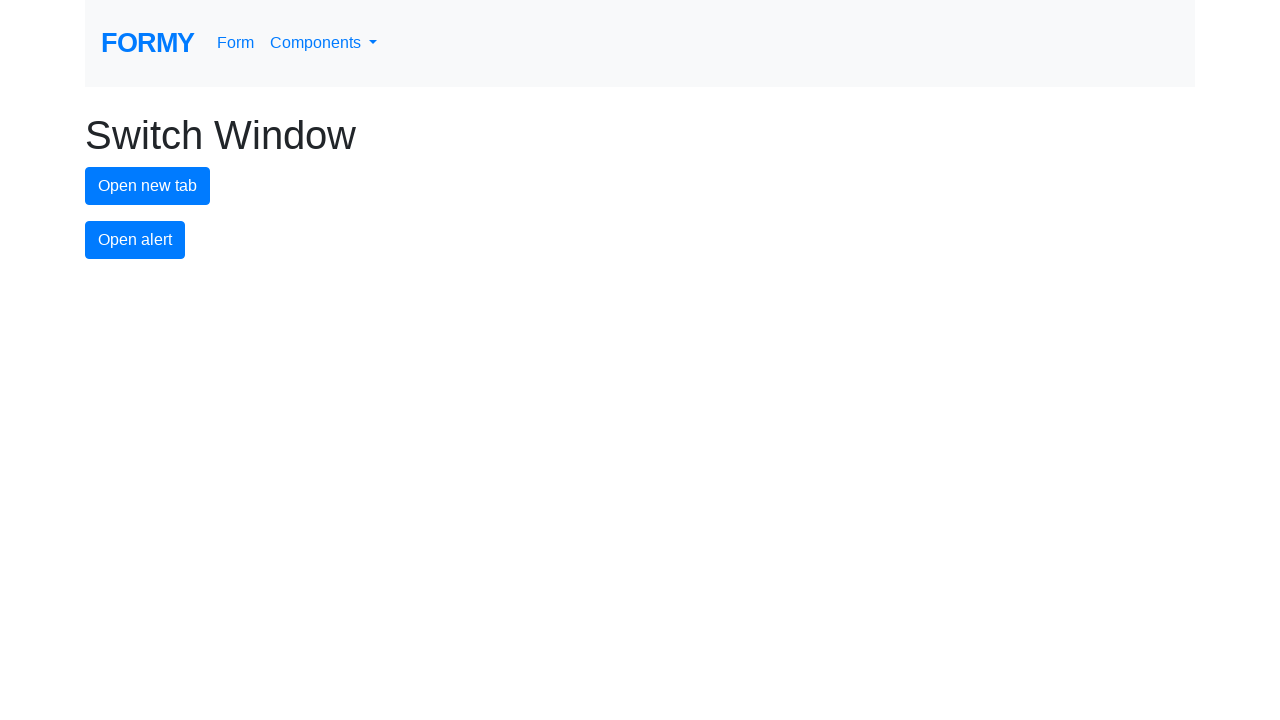

Clicked alert button to trigger alert dialog at (135, 240) on #alert-button
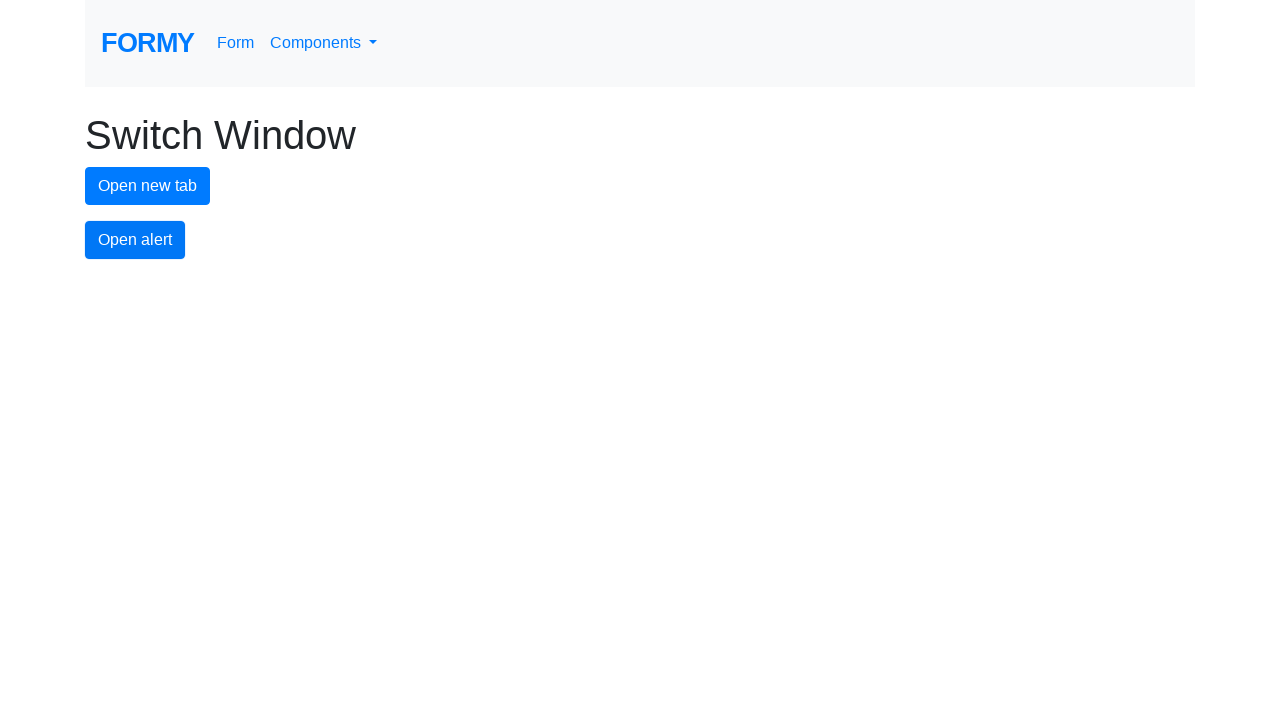

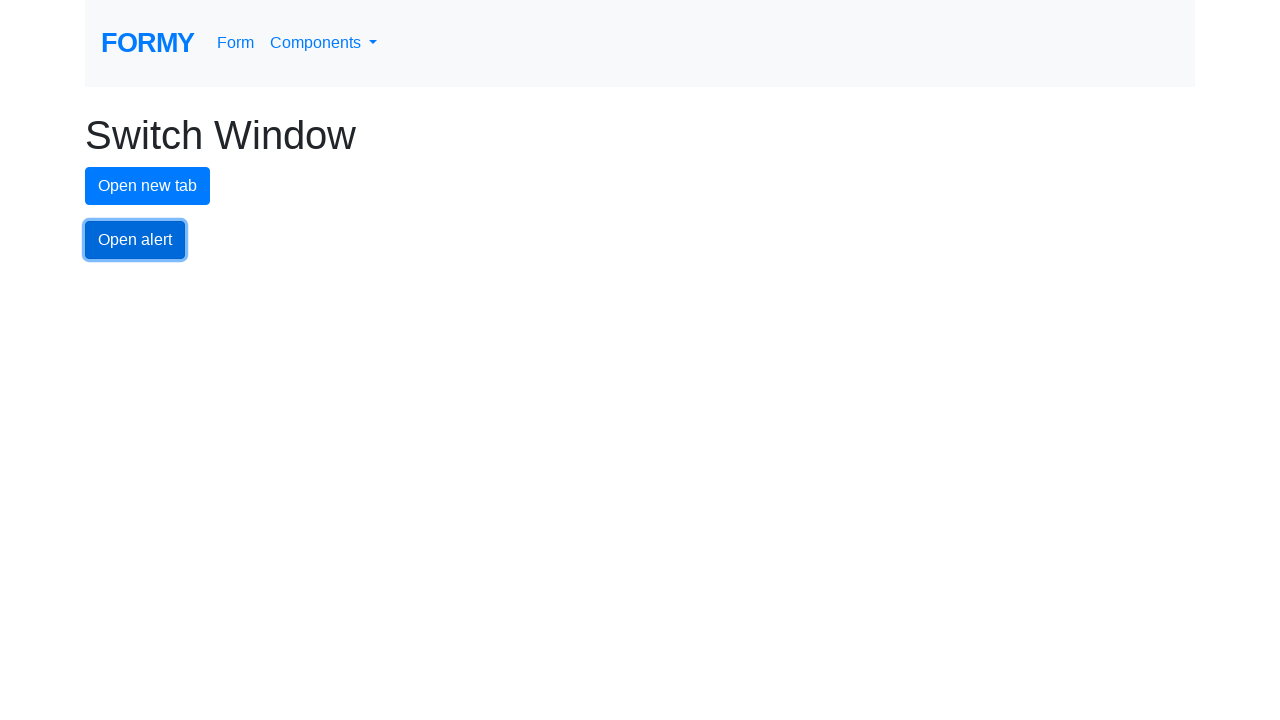